Tests navigation to the radio page by clicking on the radio menu item

Starting URL: http://irkutsk.holme.ru/

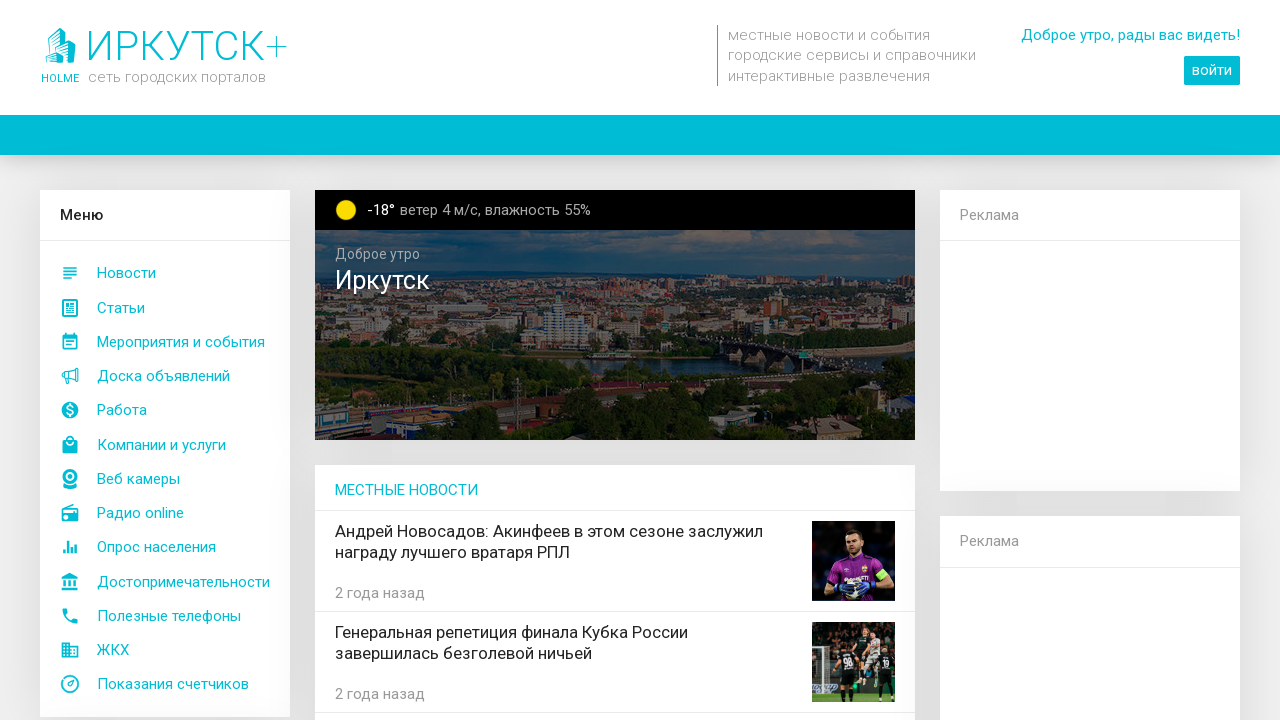

Clicked on radio menu item to navigate to radio page at (165, 513) on xpath=//a[@id='mainMenuDesktop_radio']
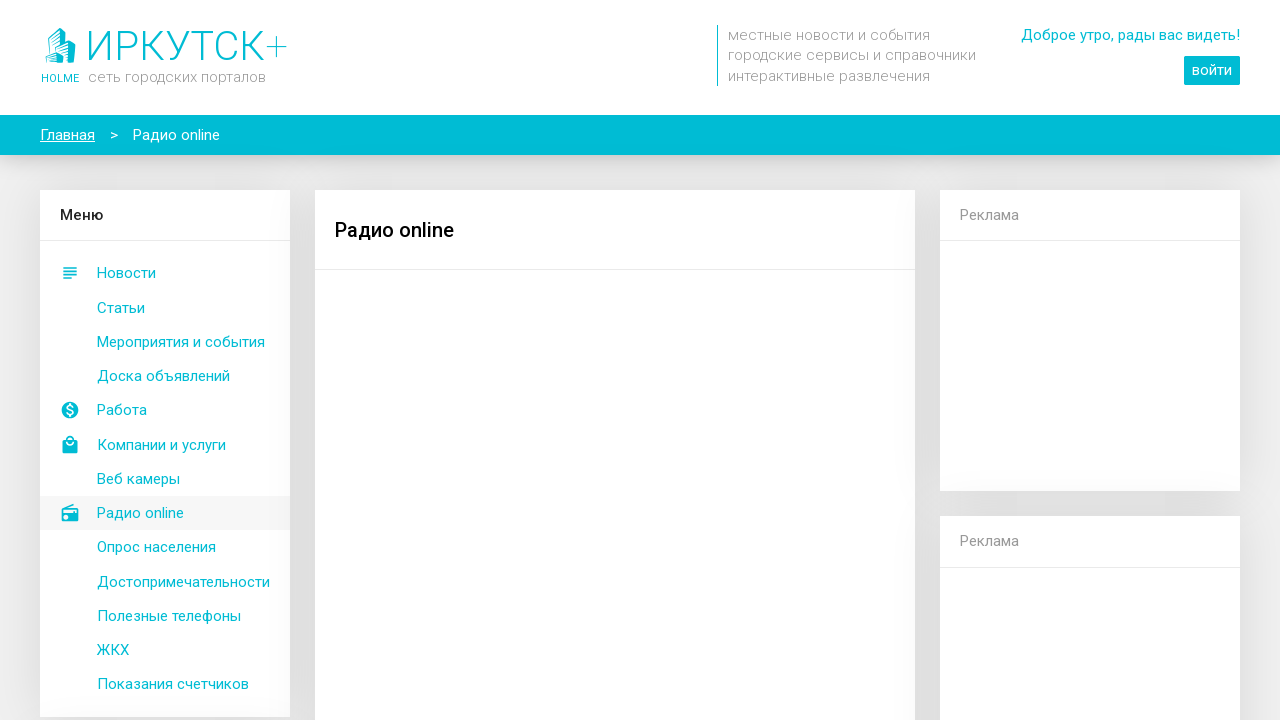

Radio page loaded with page header visible
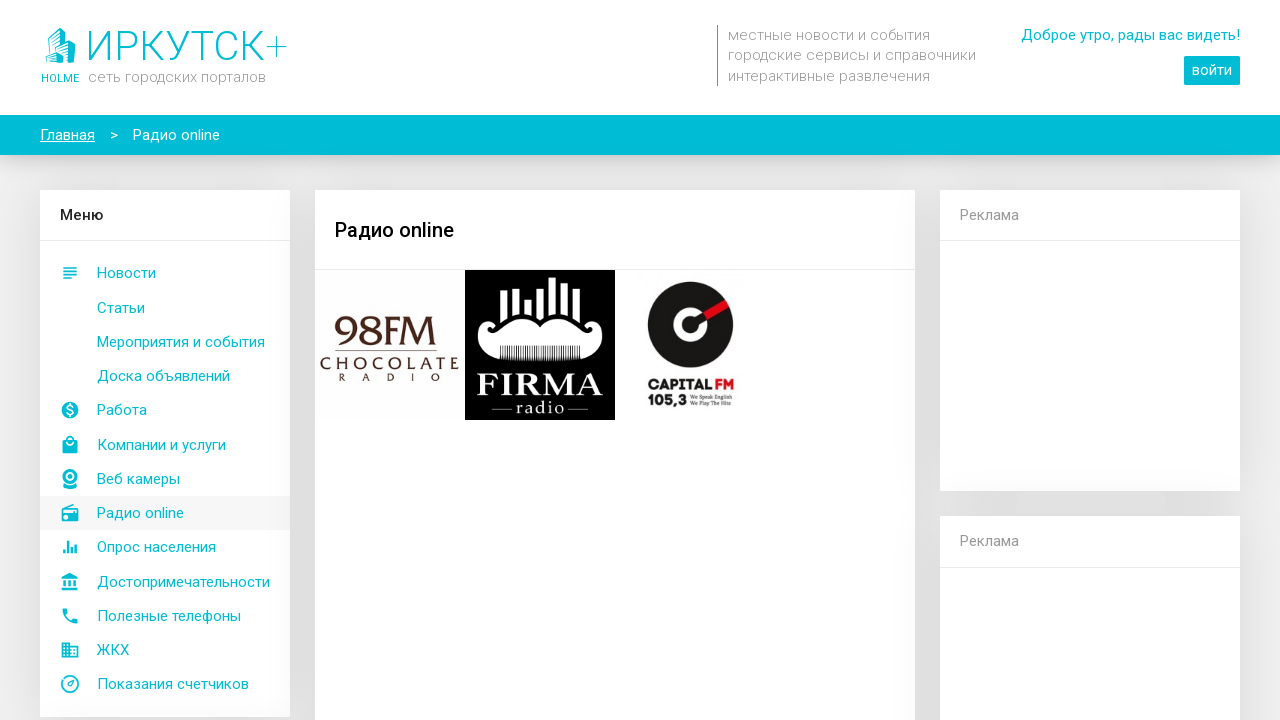

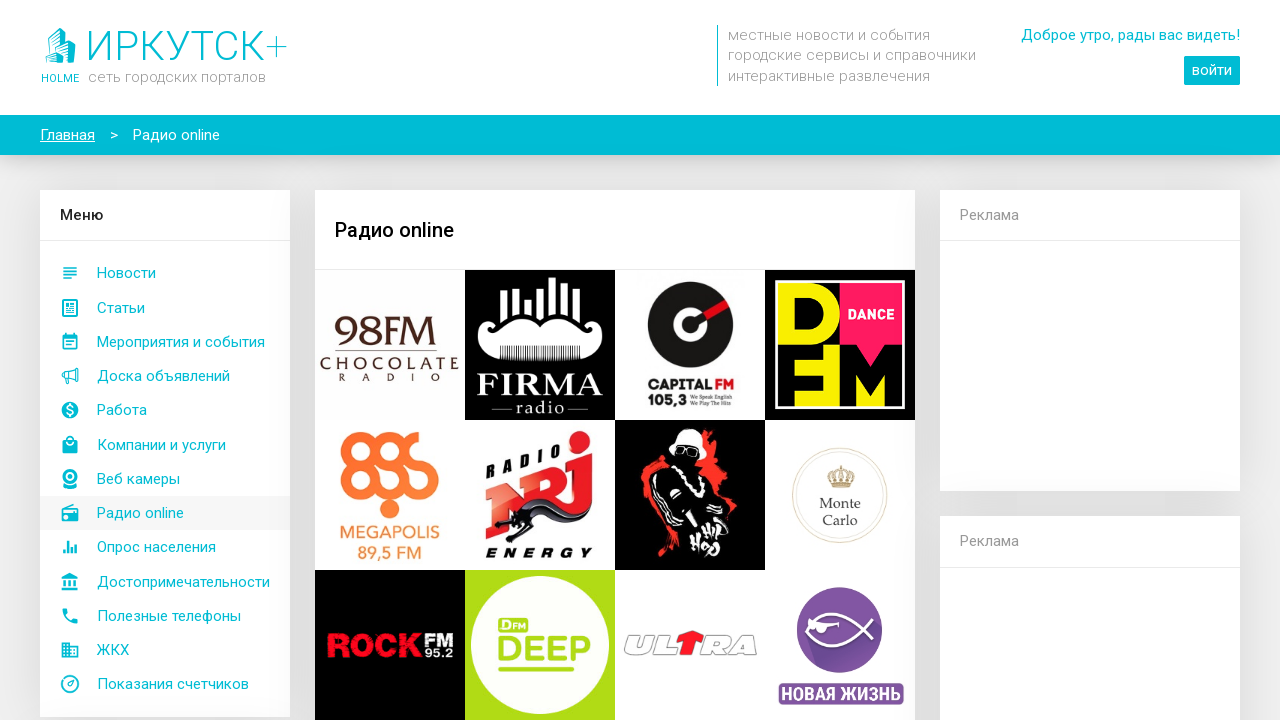